Tests jQuery searchable dropdown by clicking to open dropdown and selecting different countries

Starting URL: https://www.lambdatest.com/selenium-playground/jquery-dropdown-search-demo

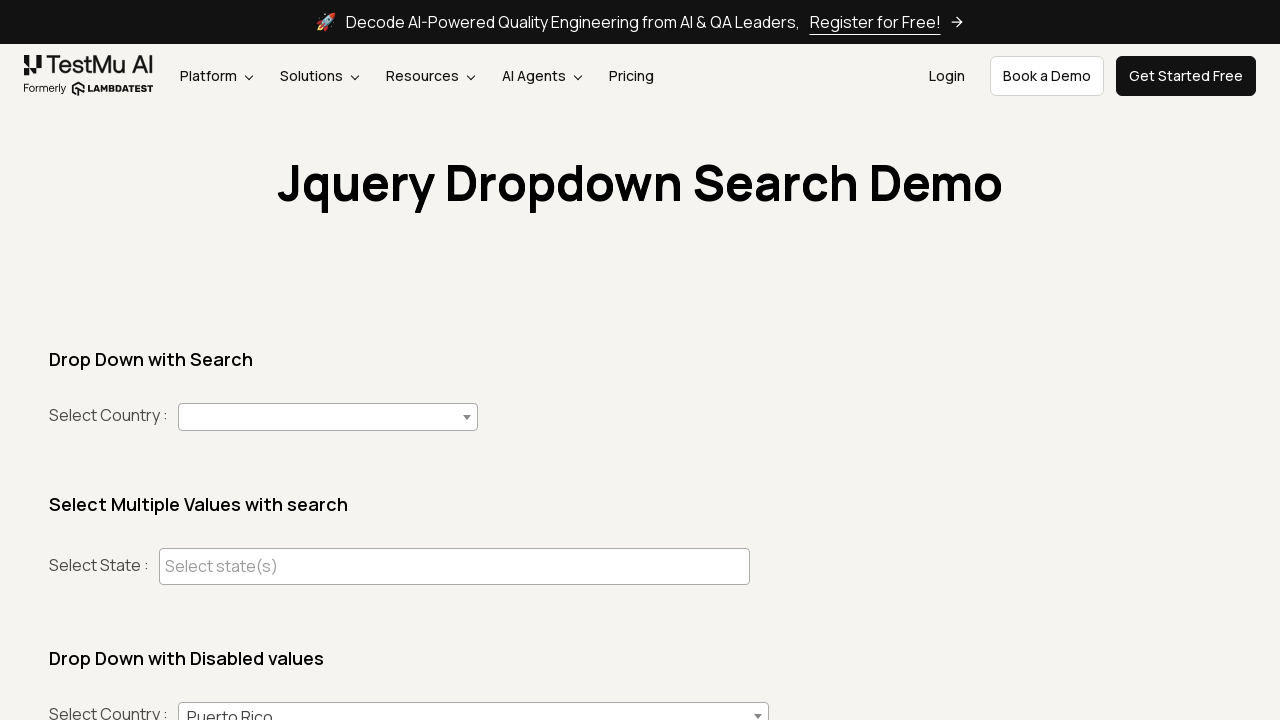

Clicked to open jQuery dropdown at (328, 417) on xpath=//select[@id='country']/following-sibling::span
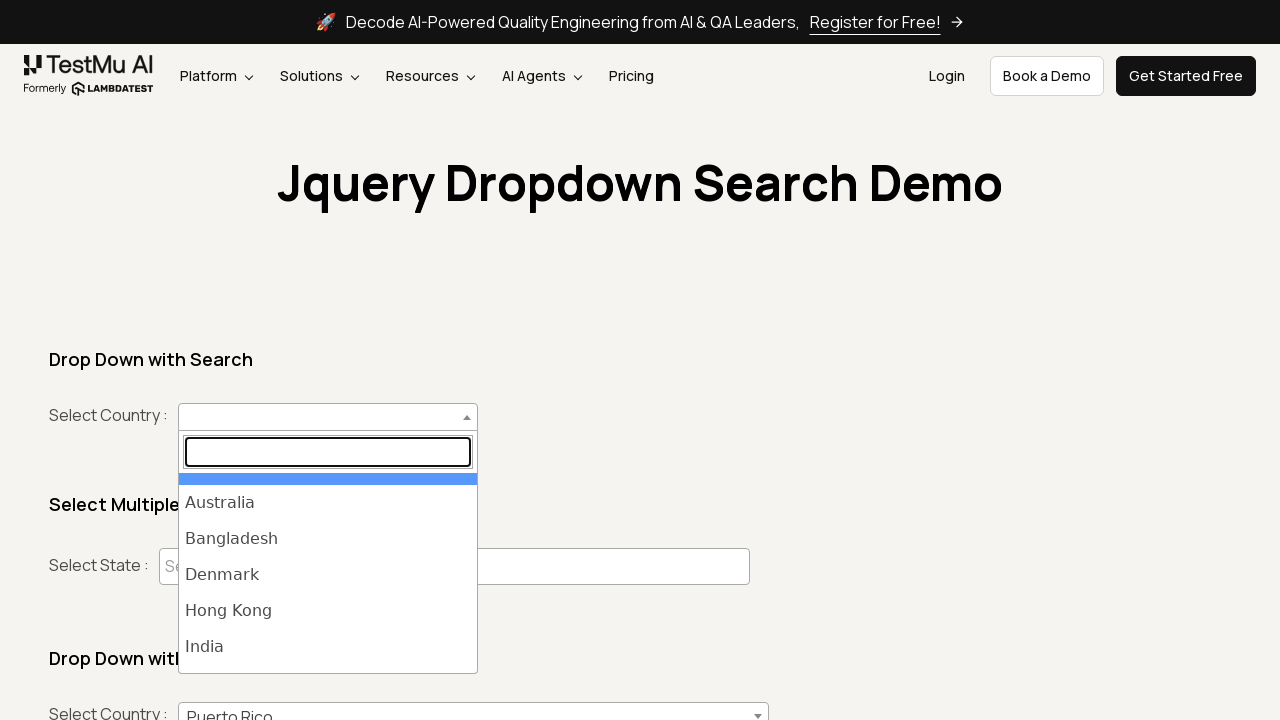

Dropdown opened and country options loaded
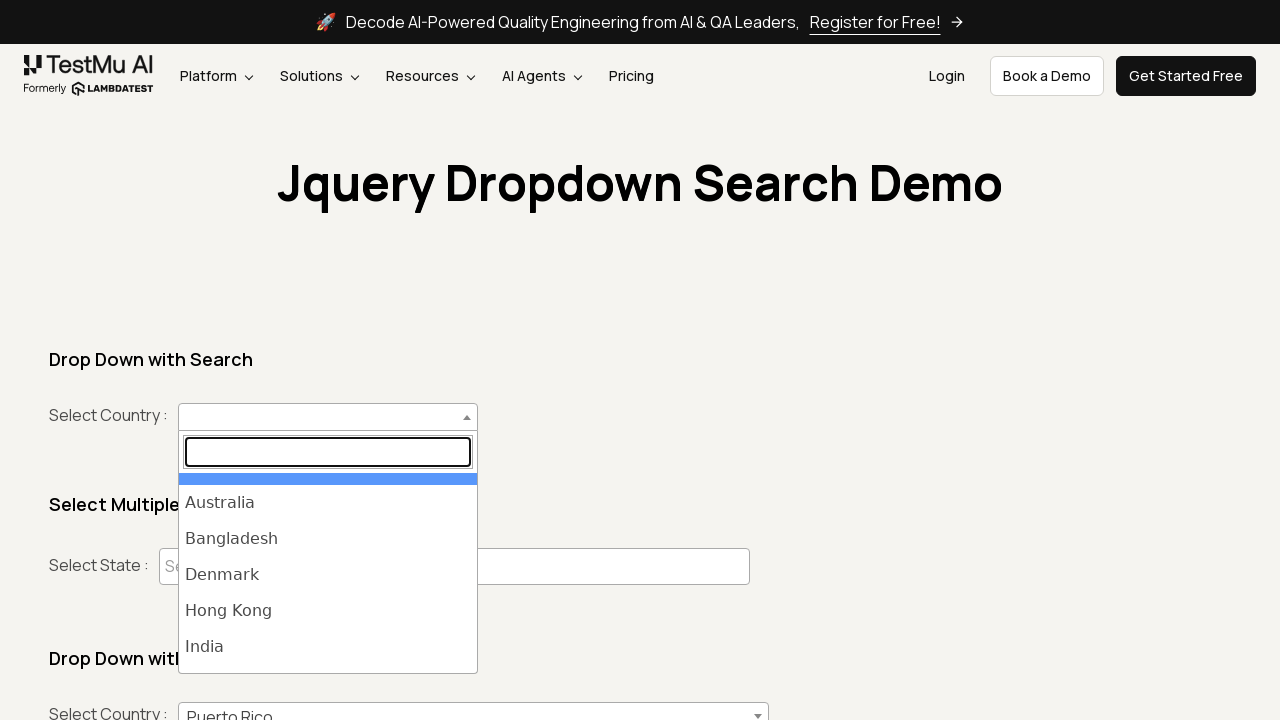

Selected South Africa from dropdown at (328, 619) on xpath=//li[text()='South Africa']
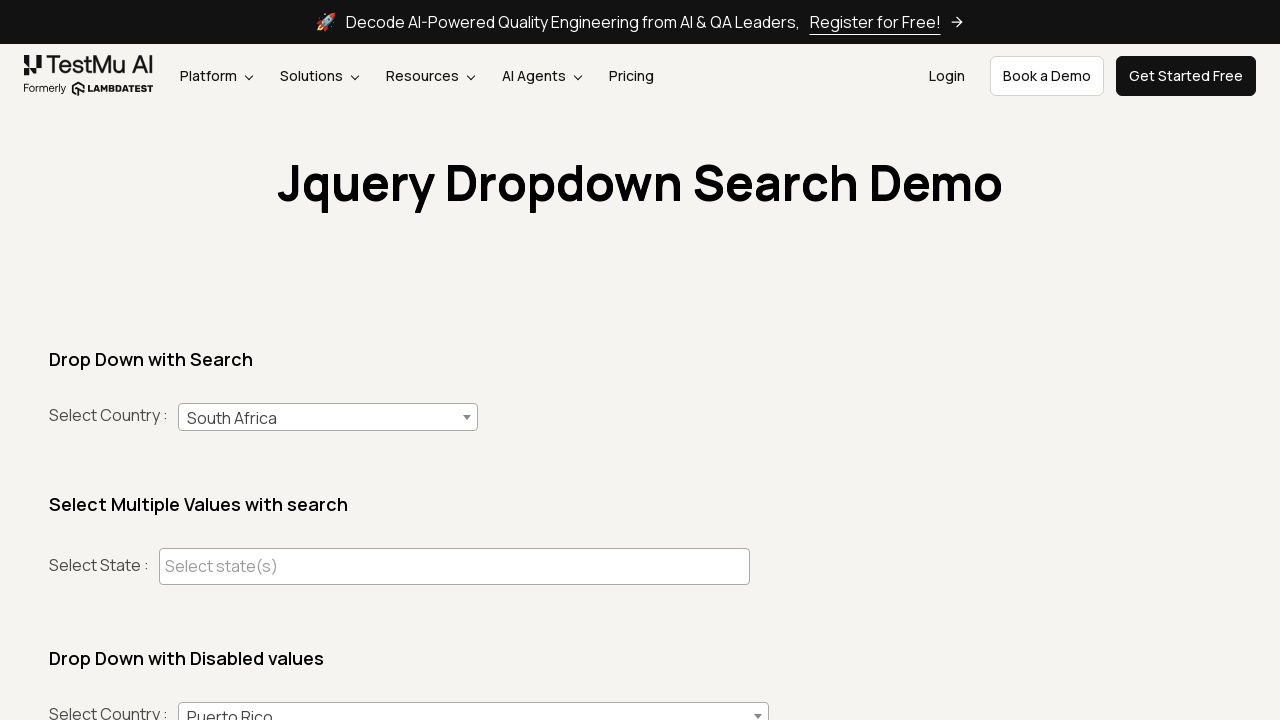

Waited 2 seconds after selecting South Africa
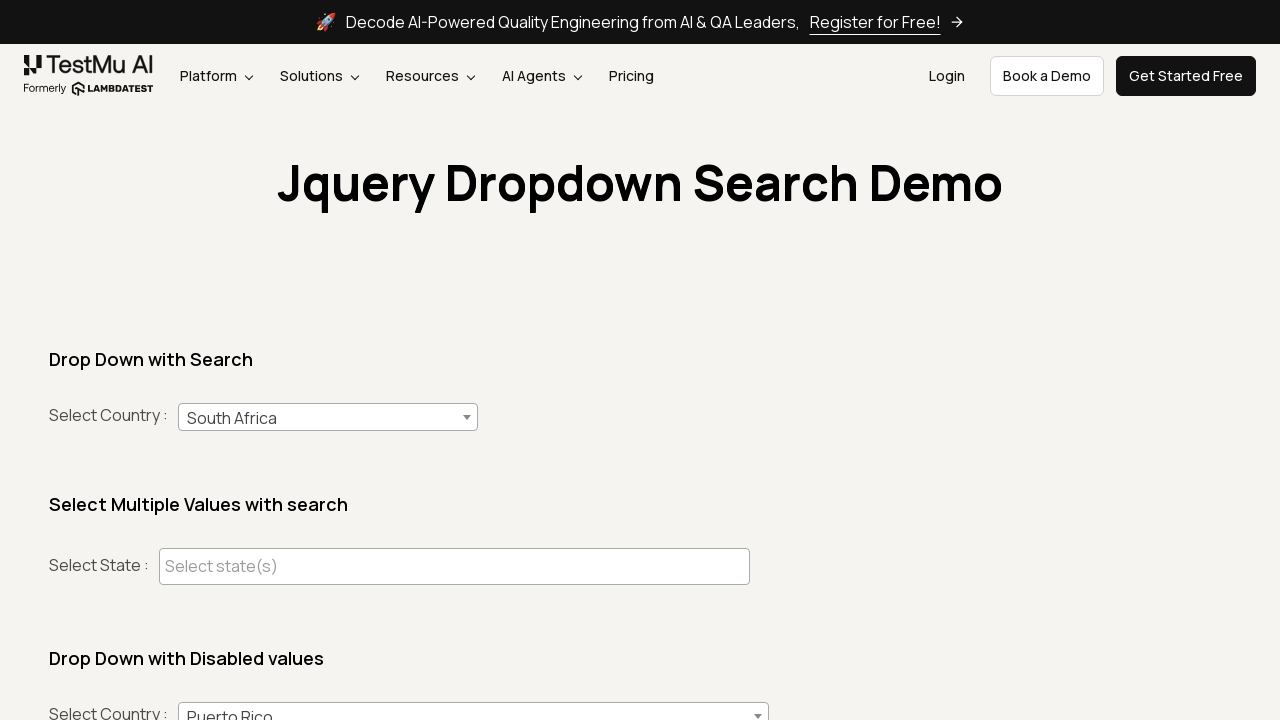

Clicked to open jQuery dropdown again at (328, 417) on xpath=//select[@id='country']/following-sibling::span
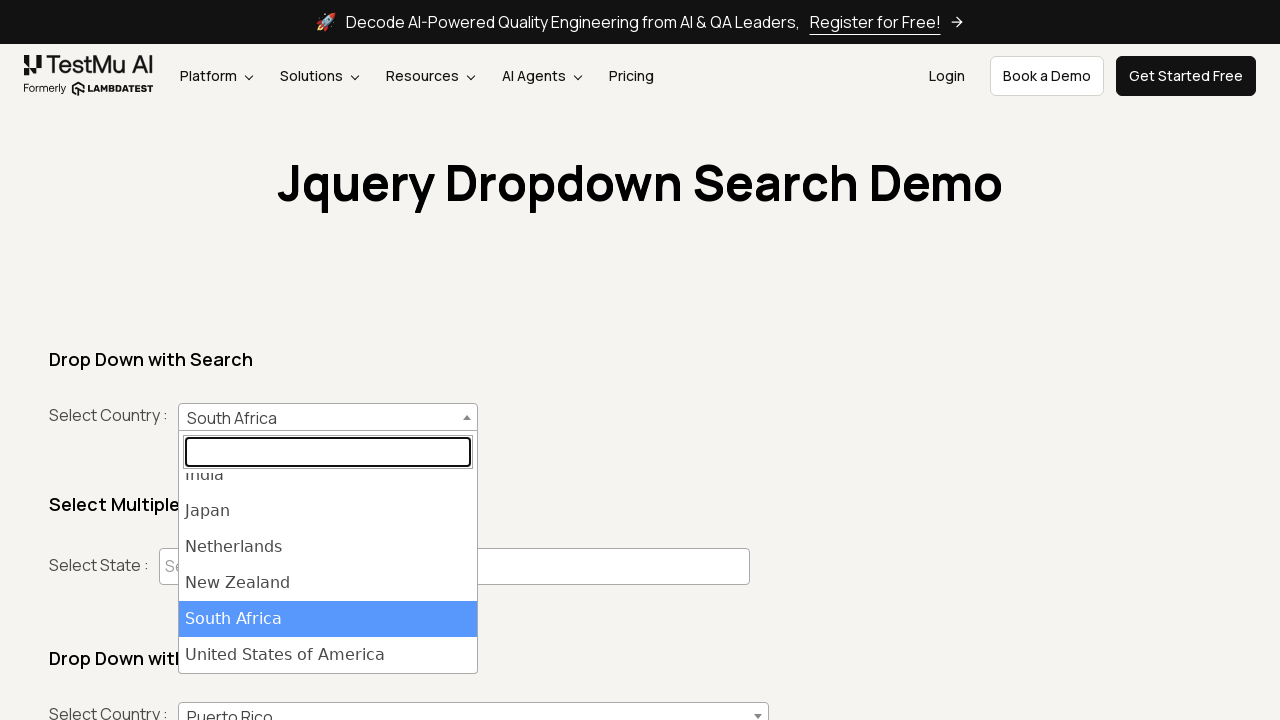

Selected India from dropdown at (328, 491) on xpath=//li[text()='India']
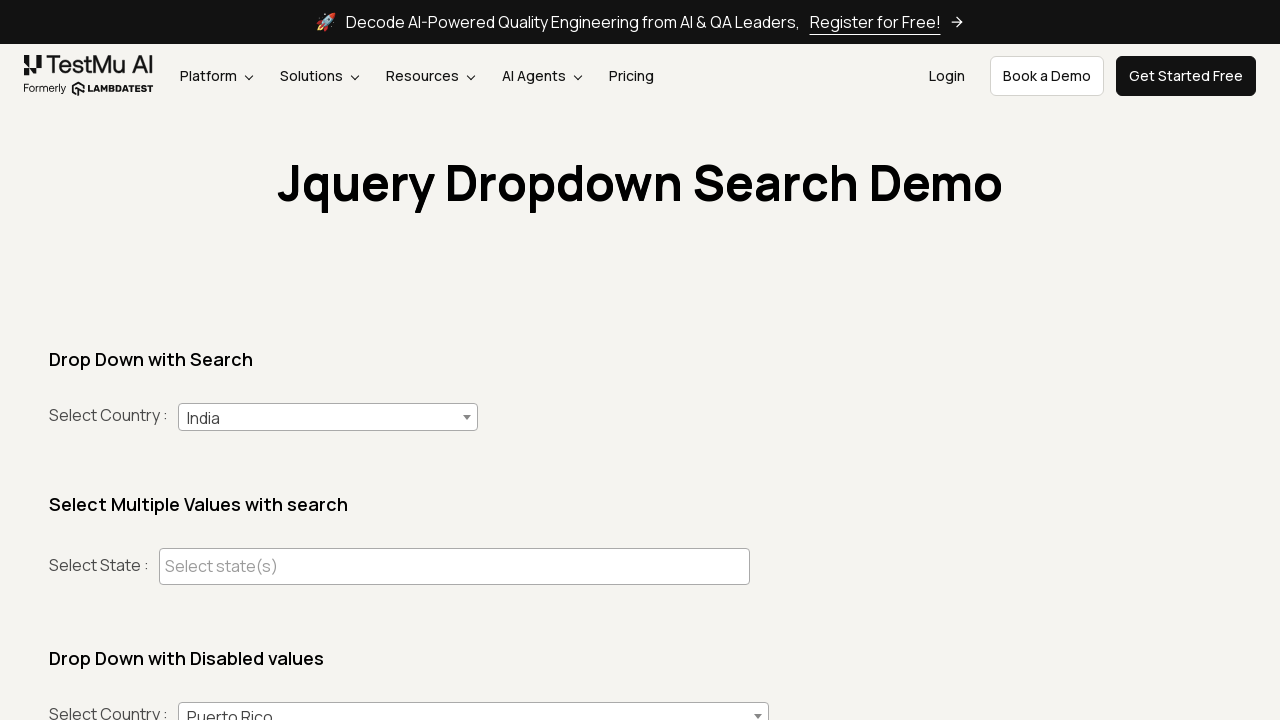

Waited 2 seconds after selecting India
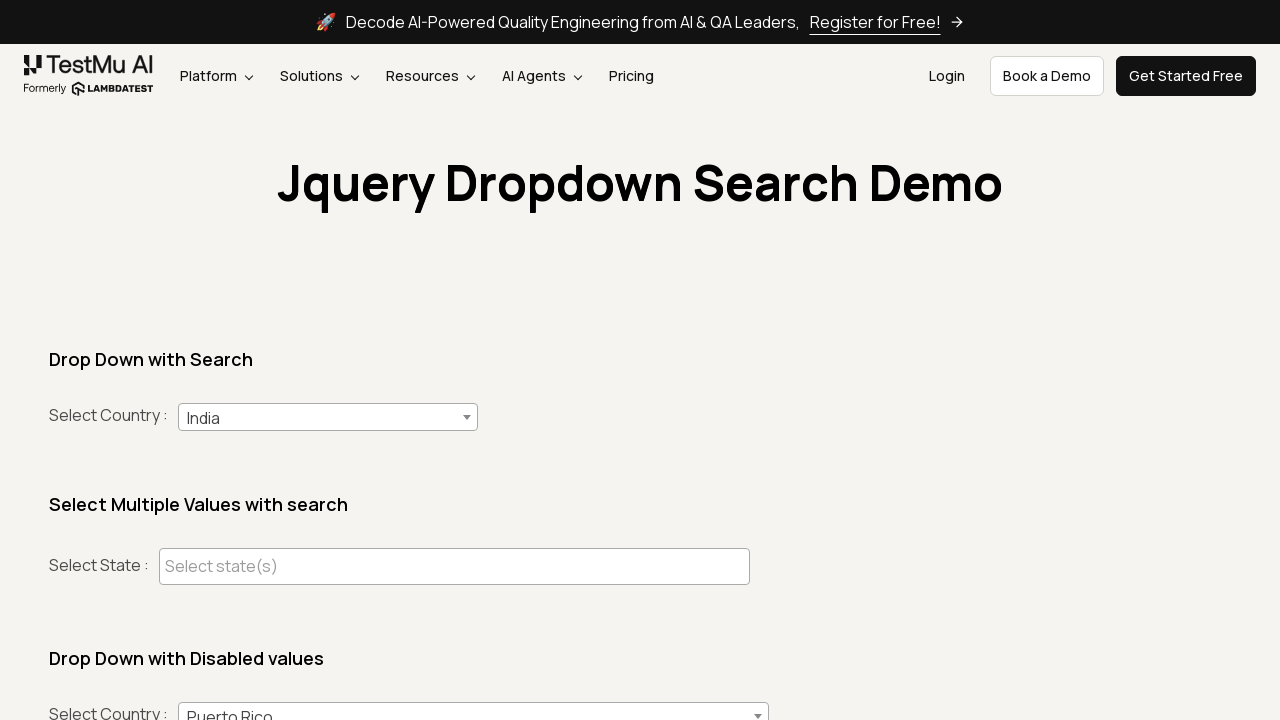

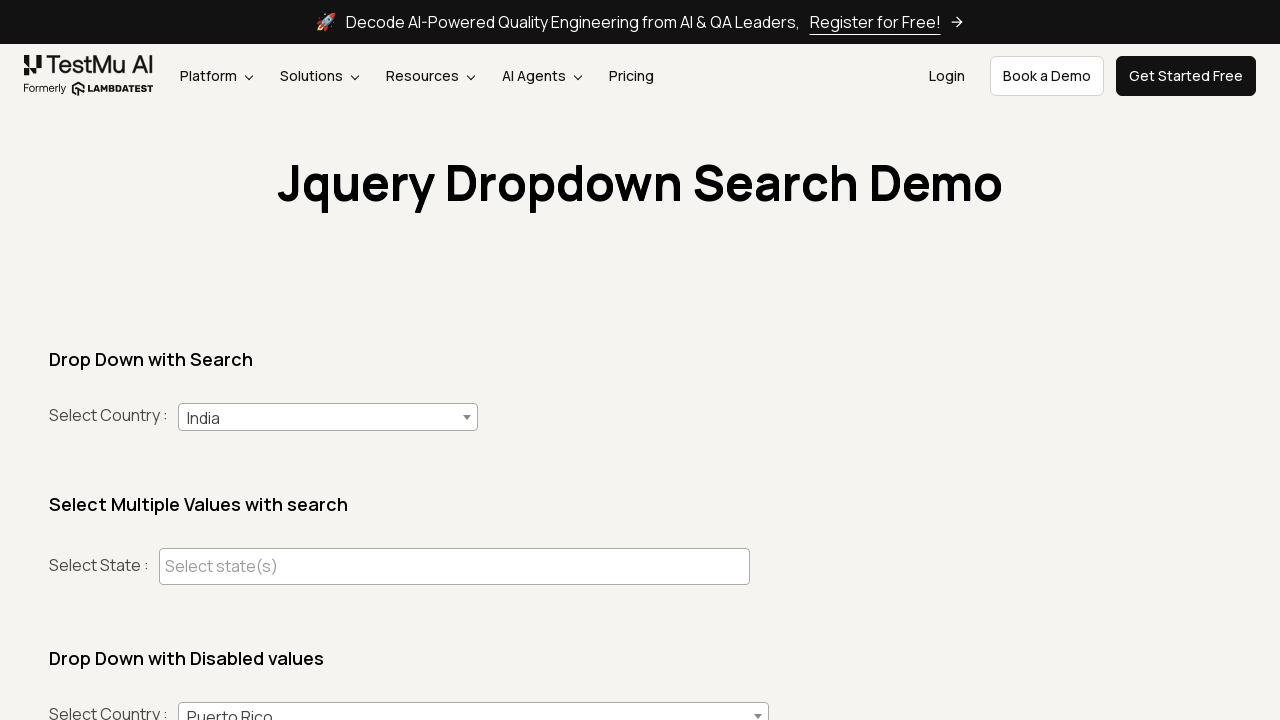